Demonstrates JavaScript execution by scrolling to a specific element (MIT License link), refreshing the page, and retrieving the document title.

Starting URL: http://manos.malihu.gr/repository/custom-scrollbar/demo/examples/complete_examples.html

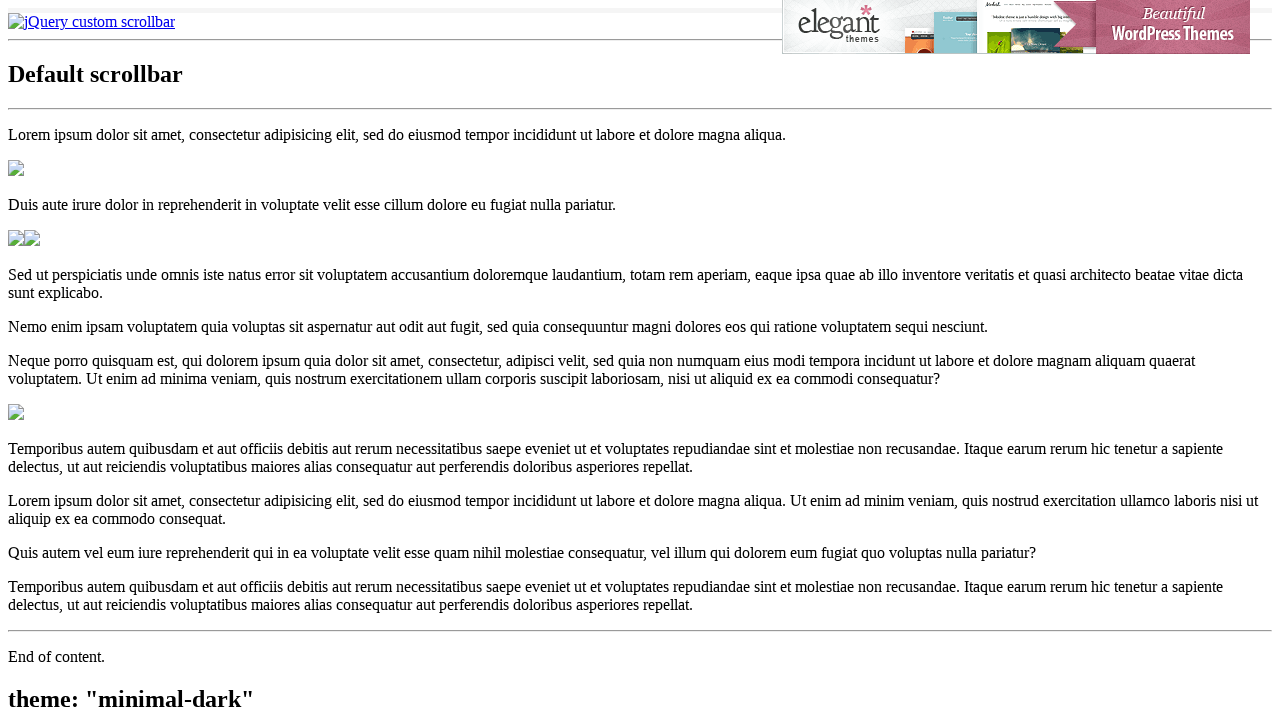

Located and scrolled MIT License link into view
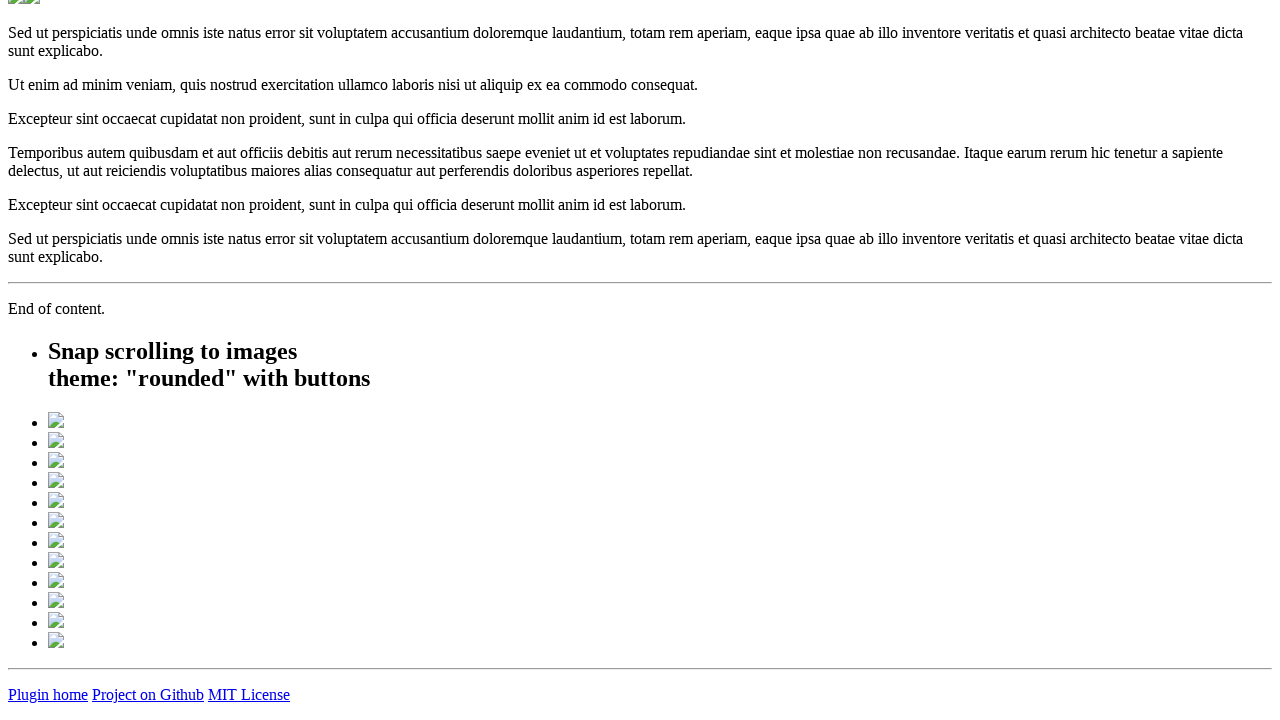

Reloaded the page
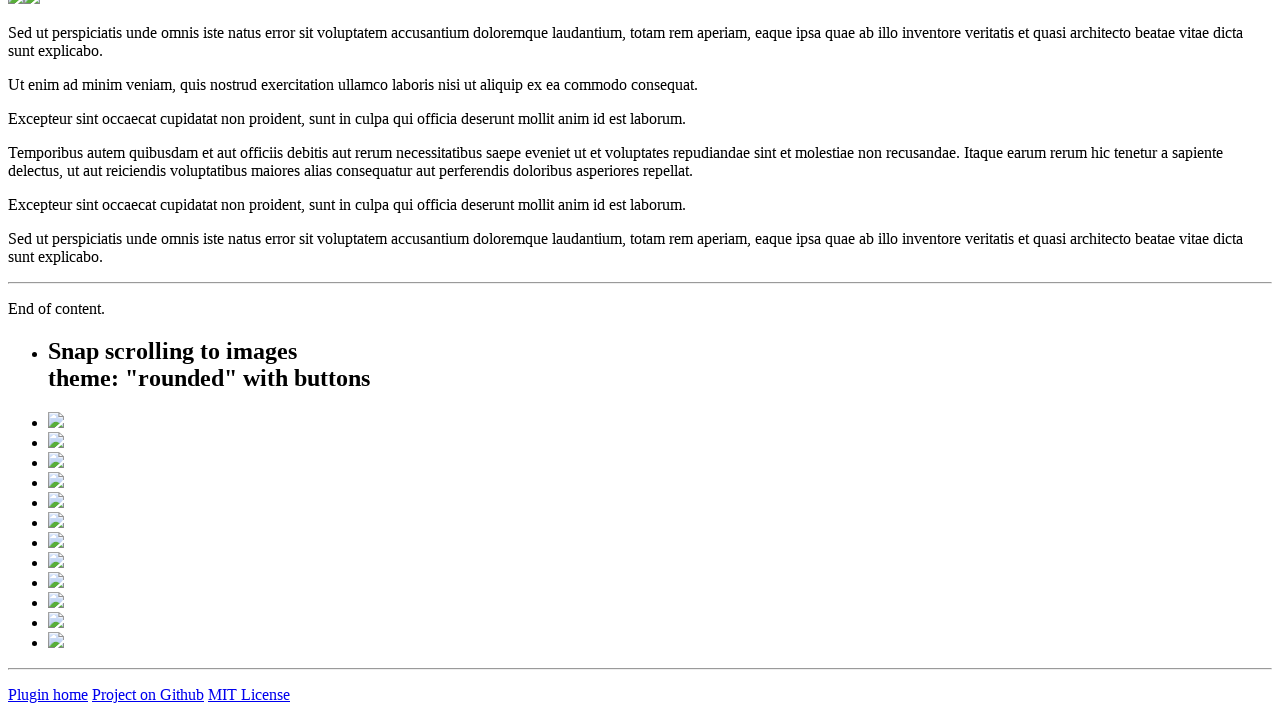

Retrieved document title: jQuery custom scrollbar demo
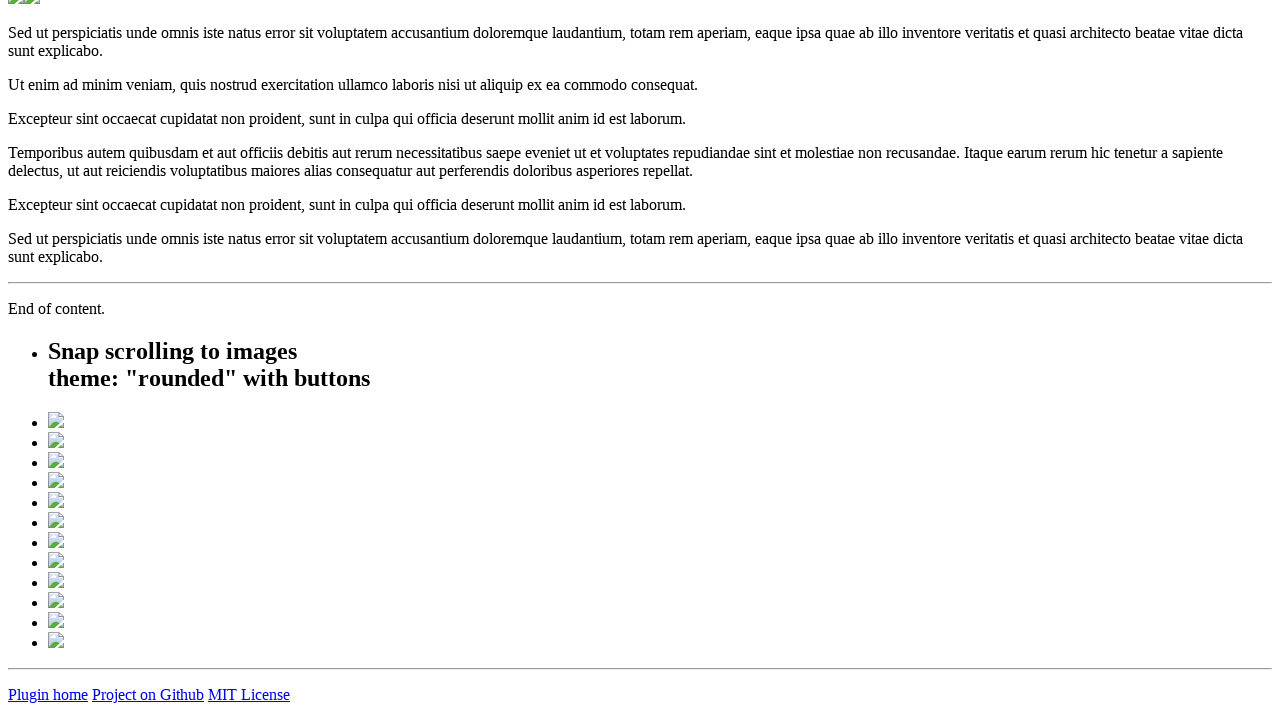

Waited 2000ms for page to stabilize
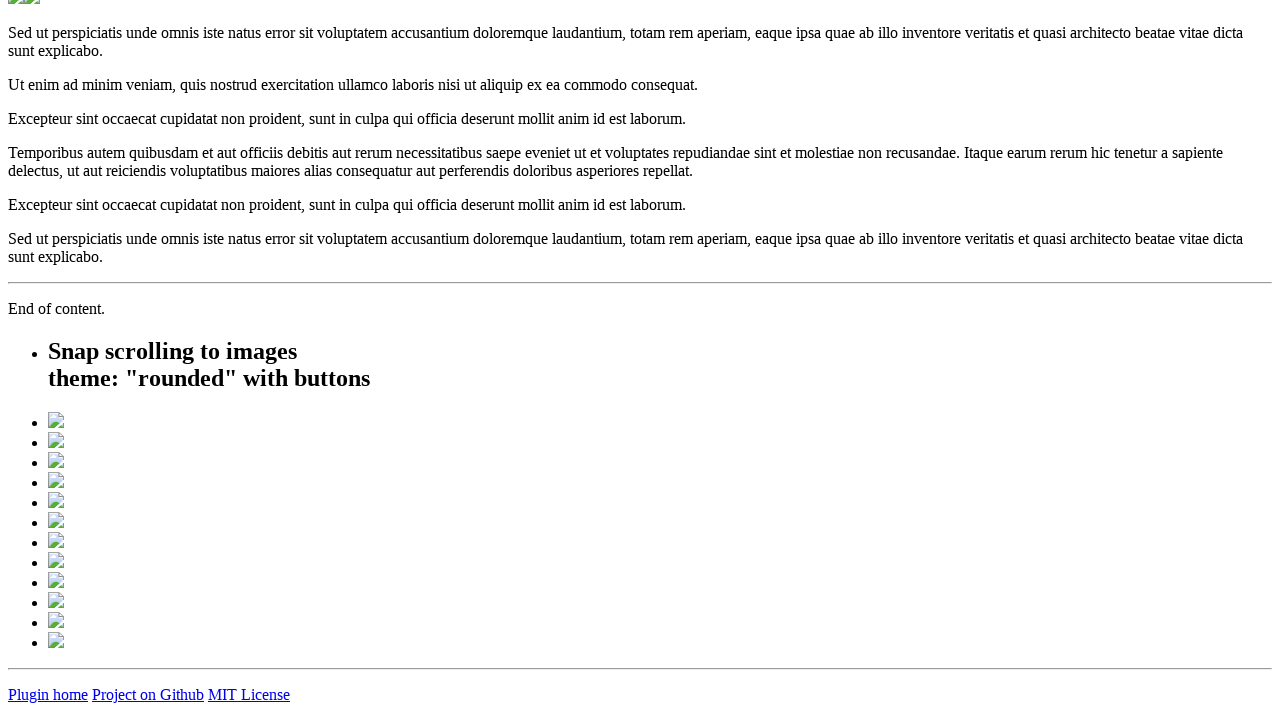

Printed page title and URL - Title: jQuery custom scrollbar demo, URL: http://manos.malihu.gr/repository/custom-scrollbar/demo/examples/complete_examples.html
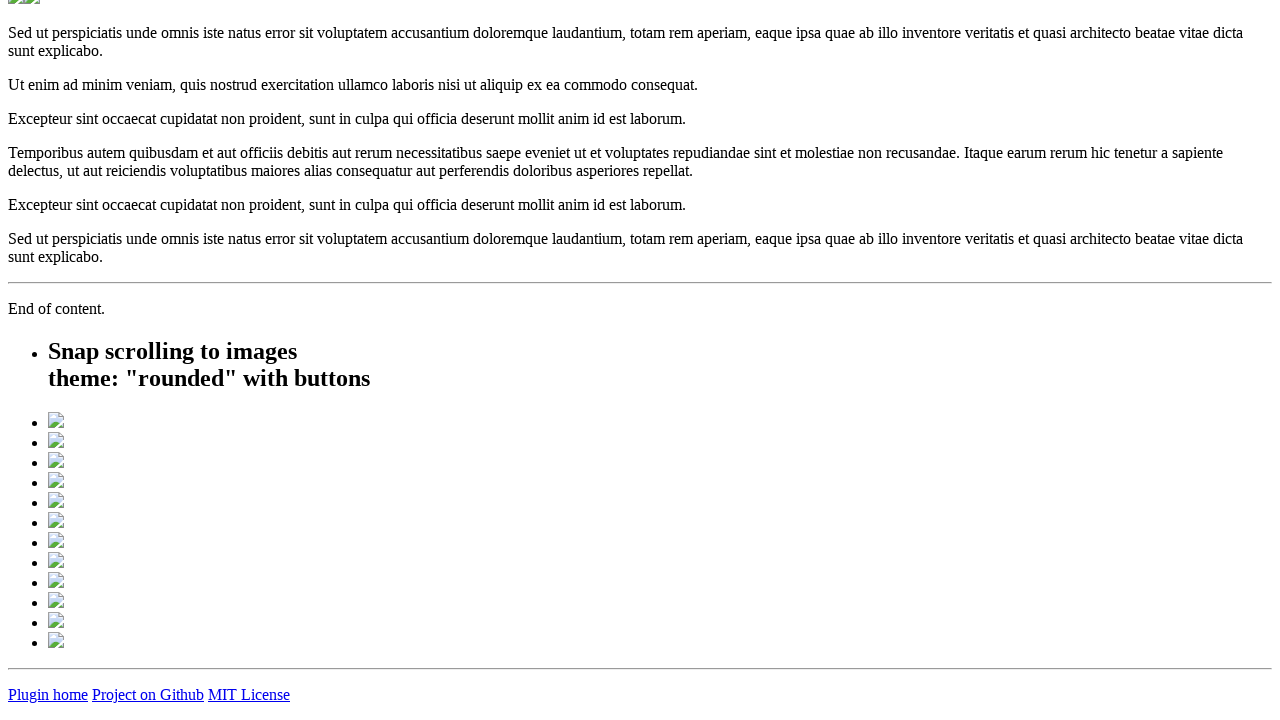

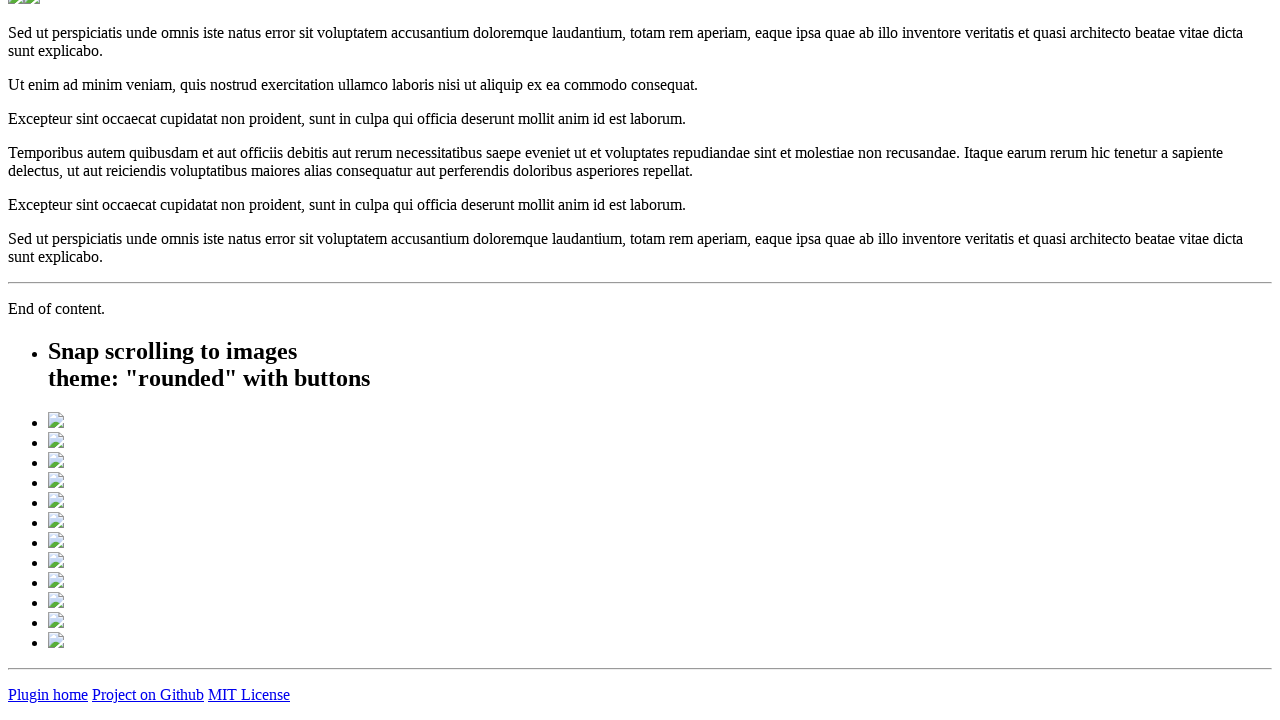